Navigates to Medium.com homepage and waits for the page to load, verifying the page is accessible.

Starting URL: https://medium.com

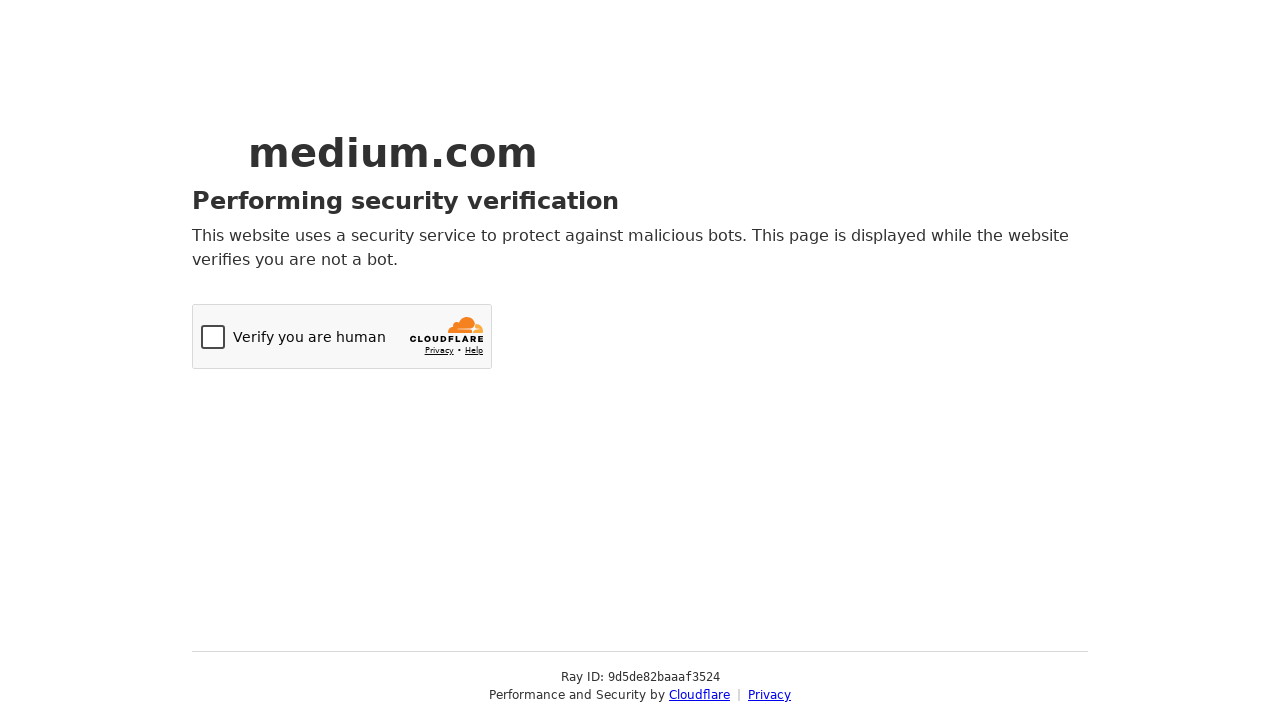

Set viewport size to 1920x1080
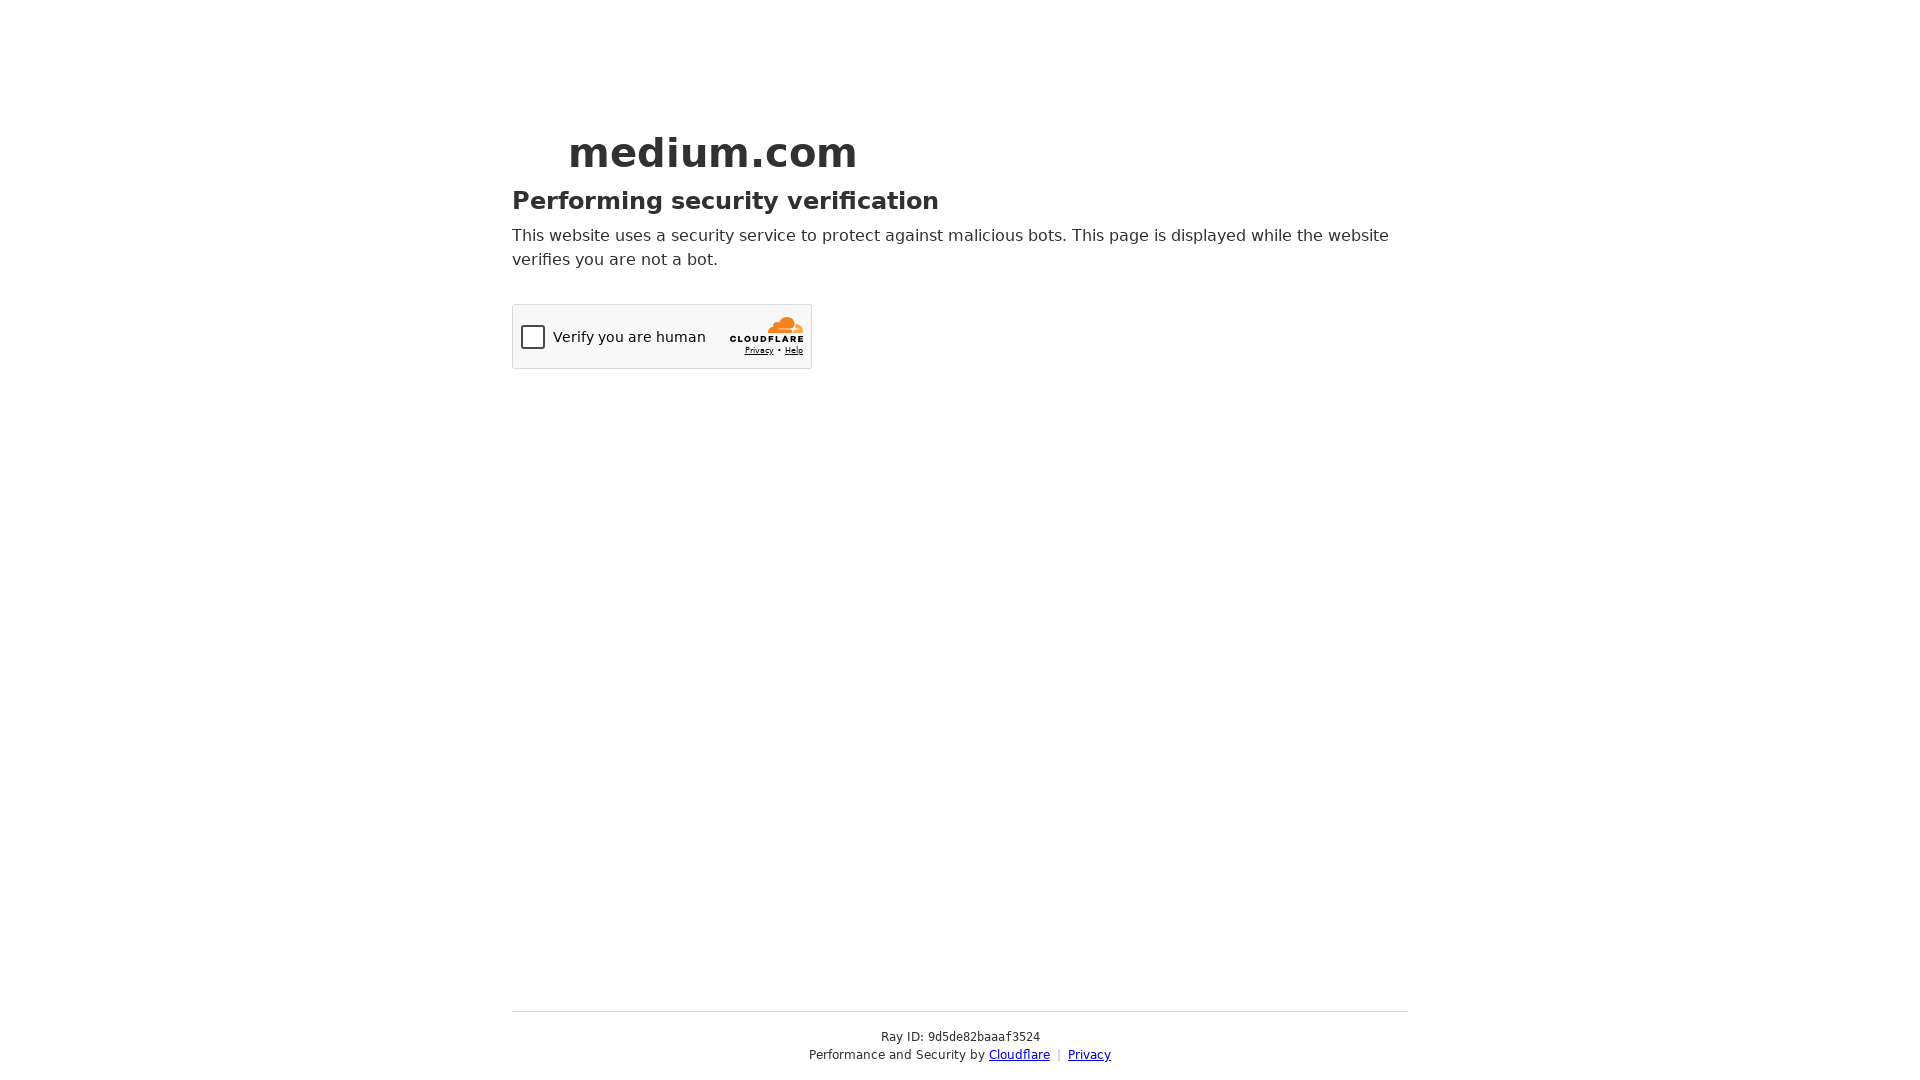

Waited for page to reach network idle state
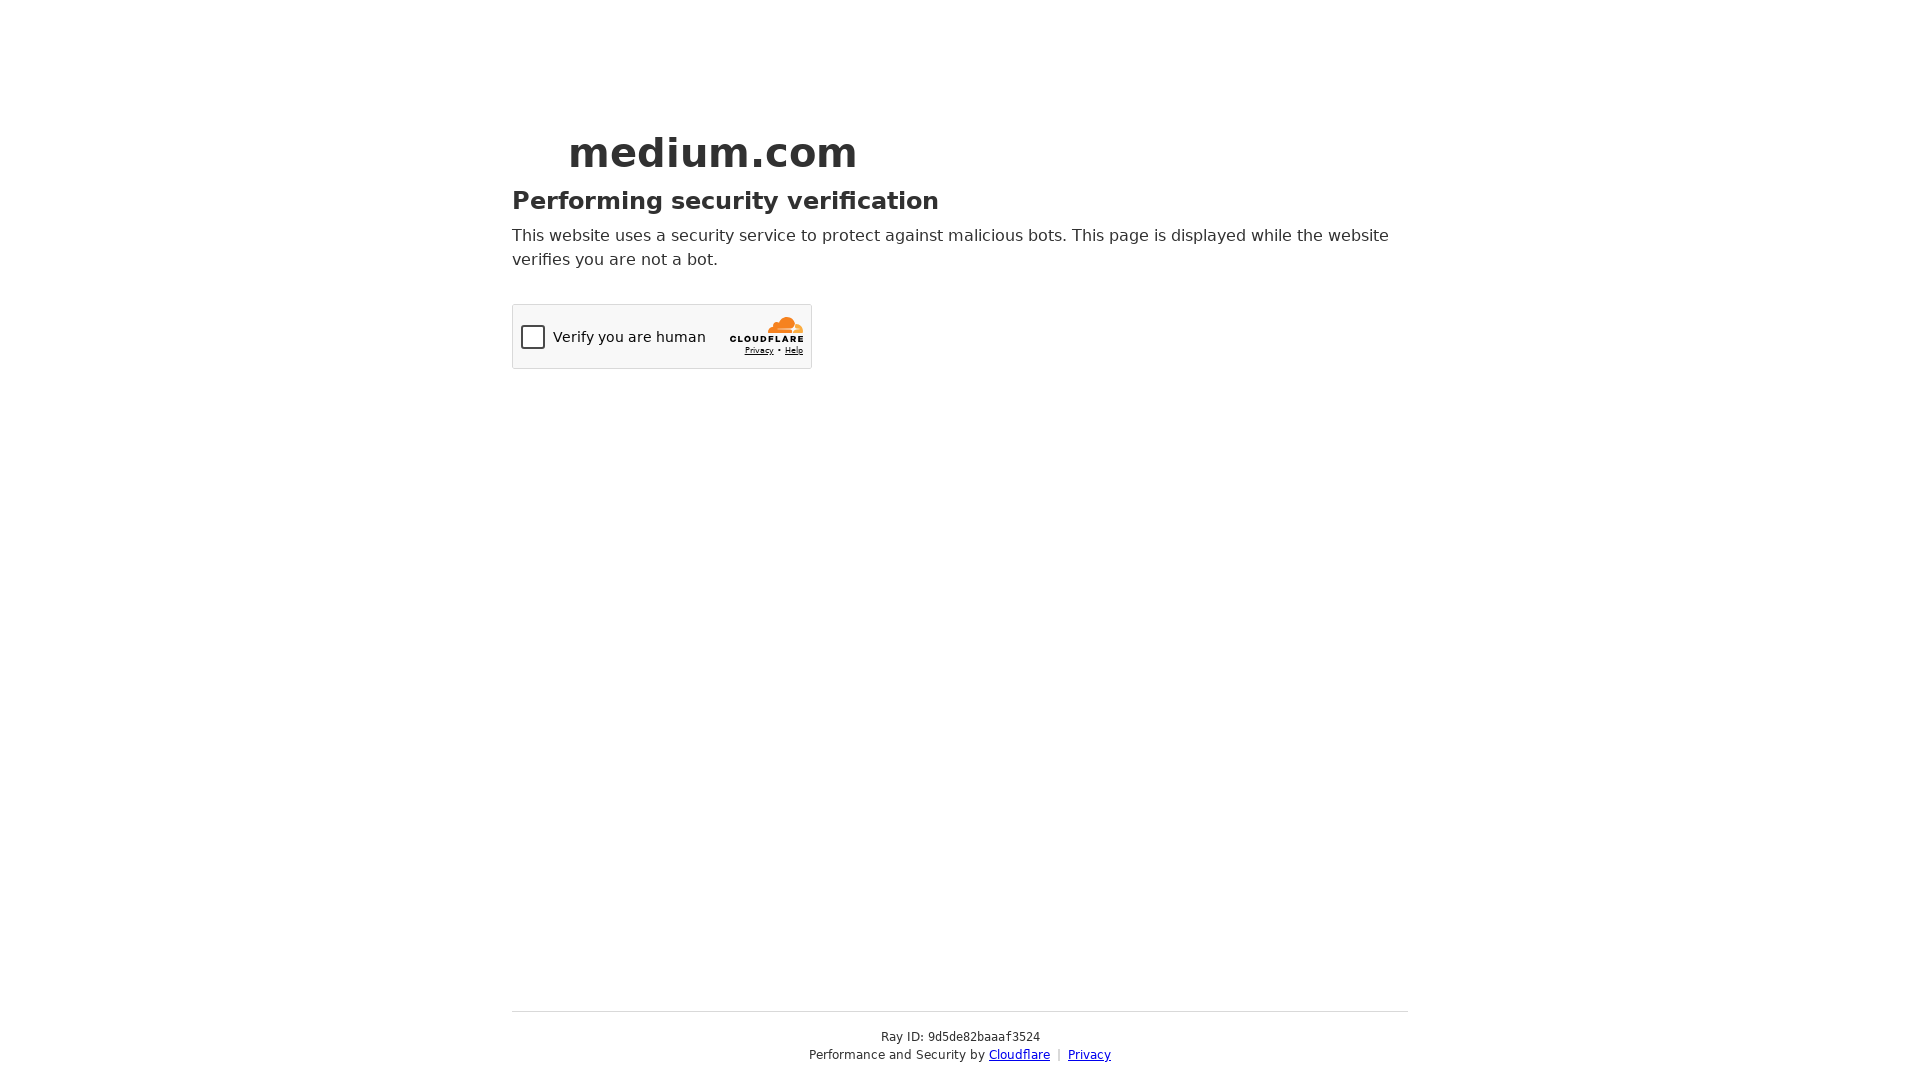

Verified body element is present on Medium.com homepage
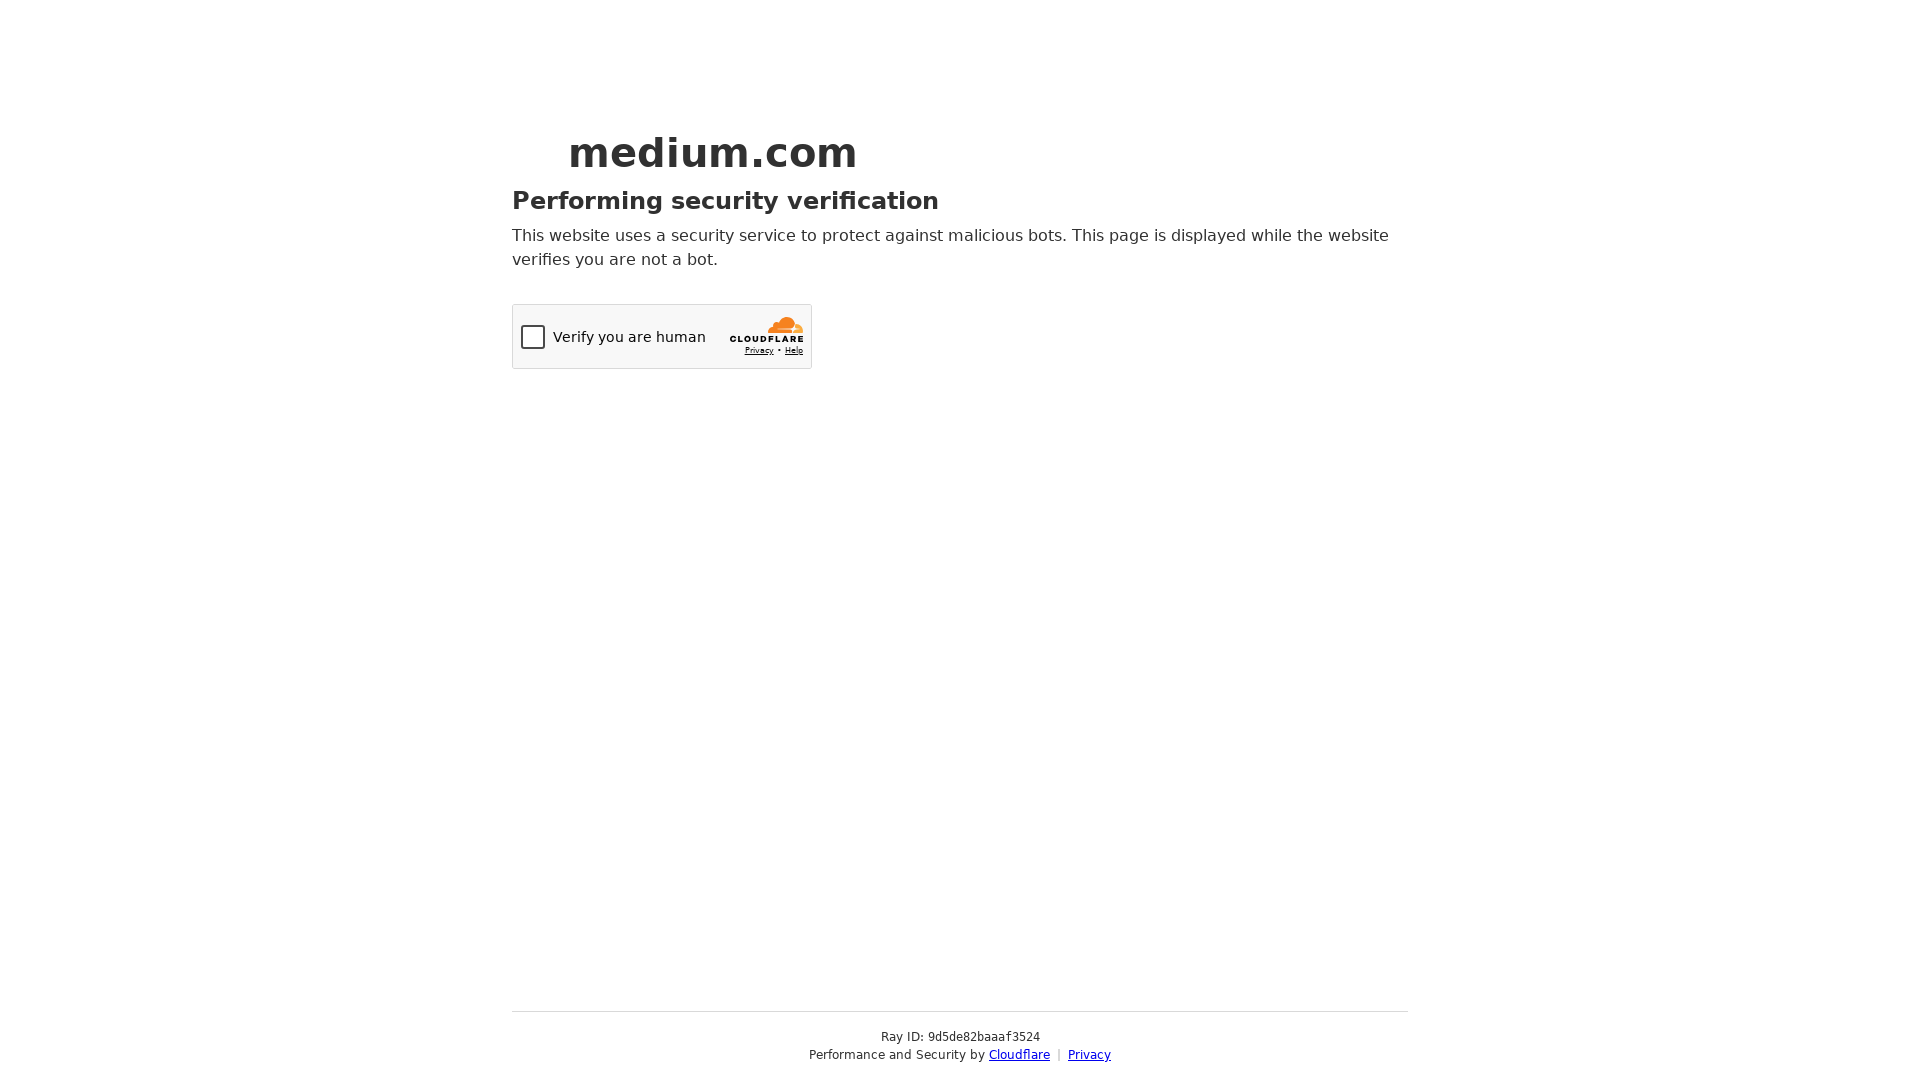

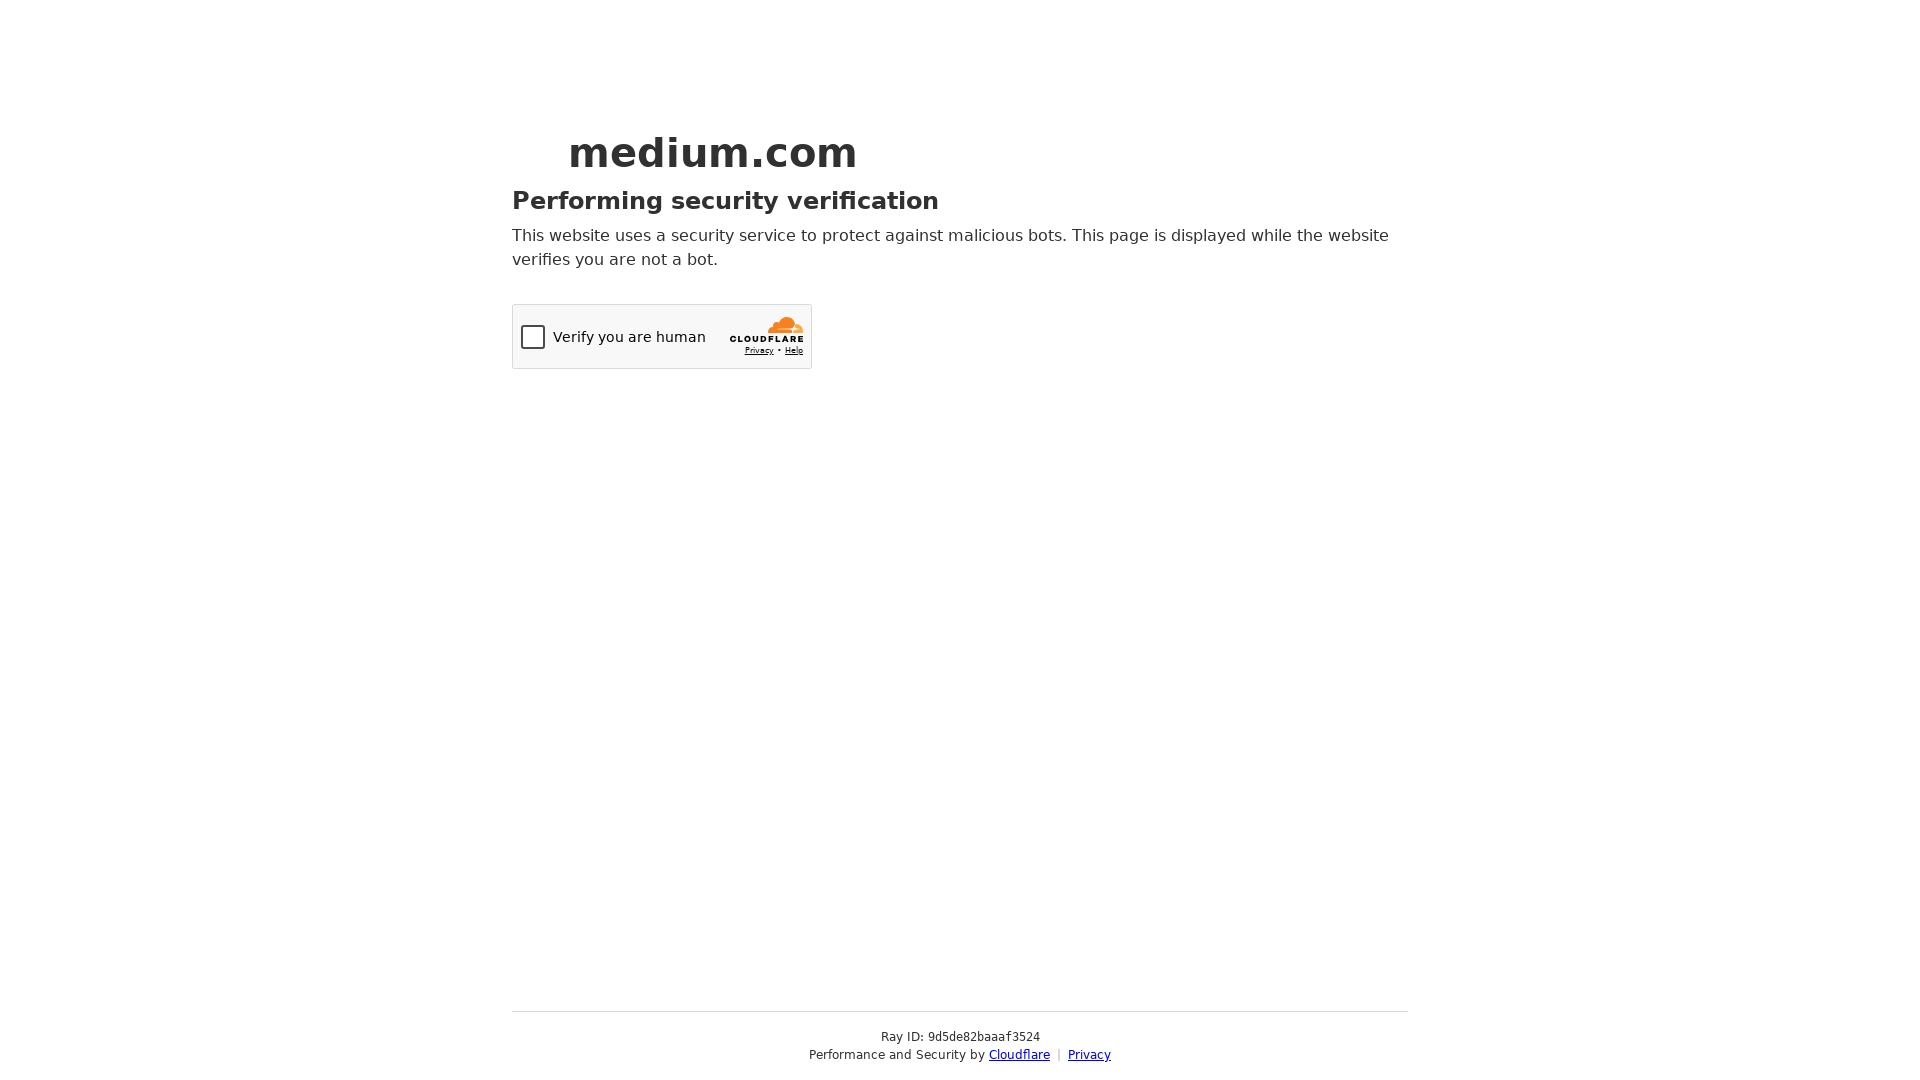